Tests Python.org website search functionality, navigates through search results to a specific bug report page, and tests browser navigation controls

Starting URL: https://www.python.org

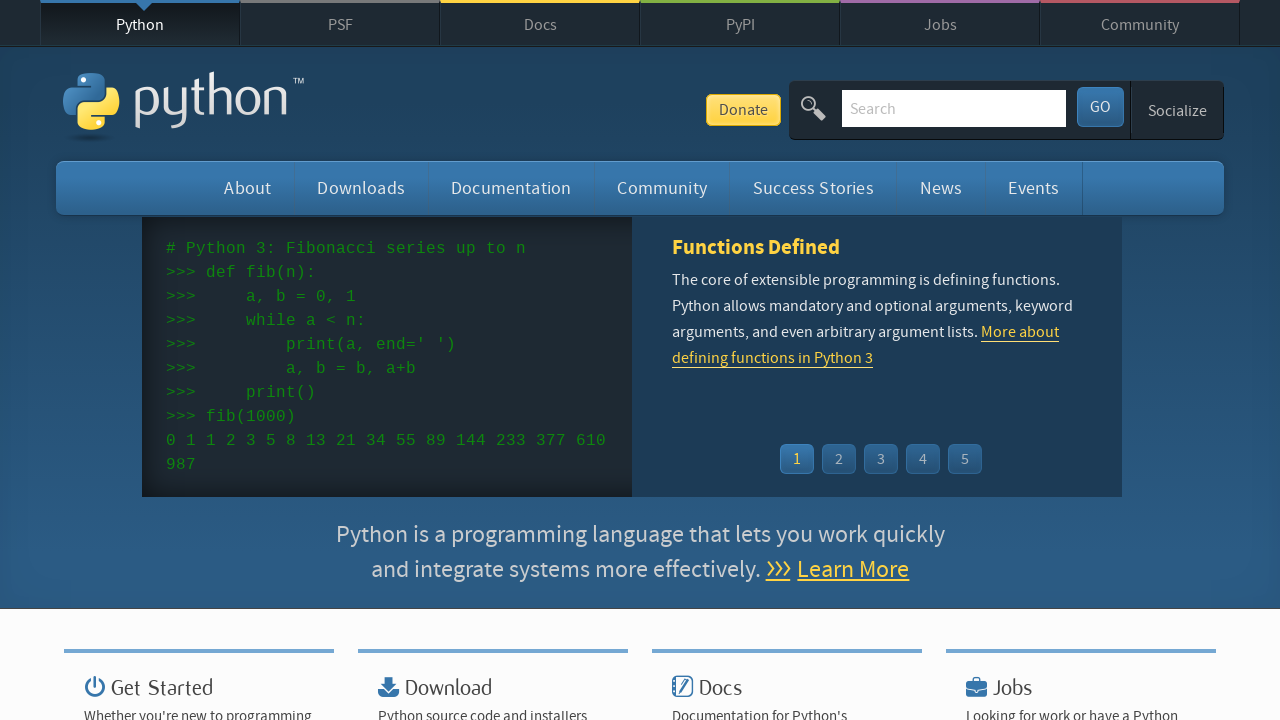

Cleared search field on #id-search-field
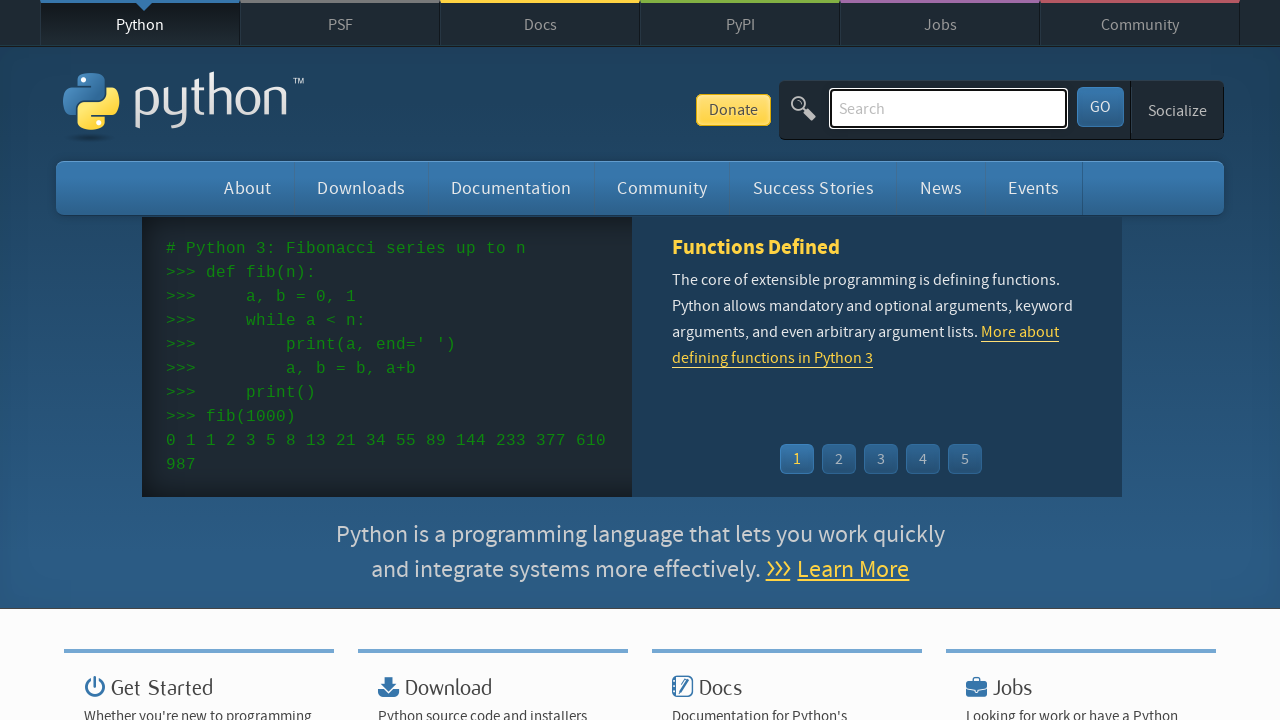

Filled search field with 'test' on #id-search-field
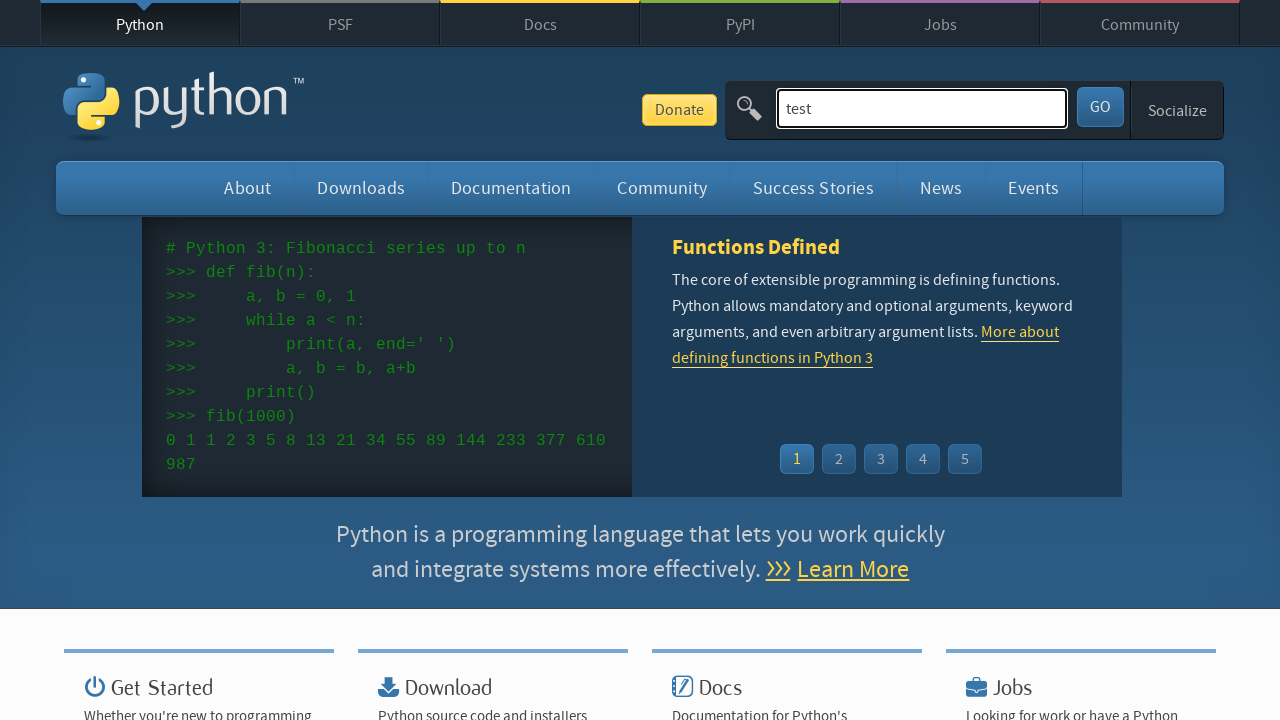

Pressed Enter to submit search on #id-search-field
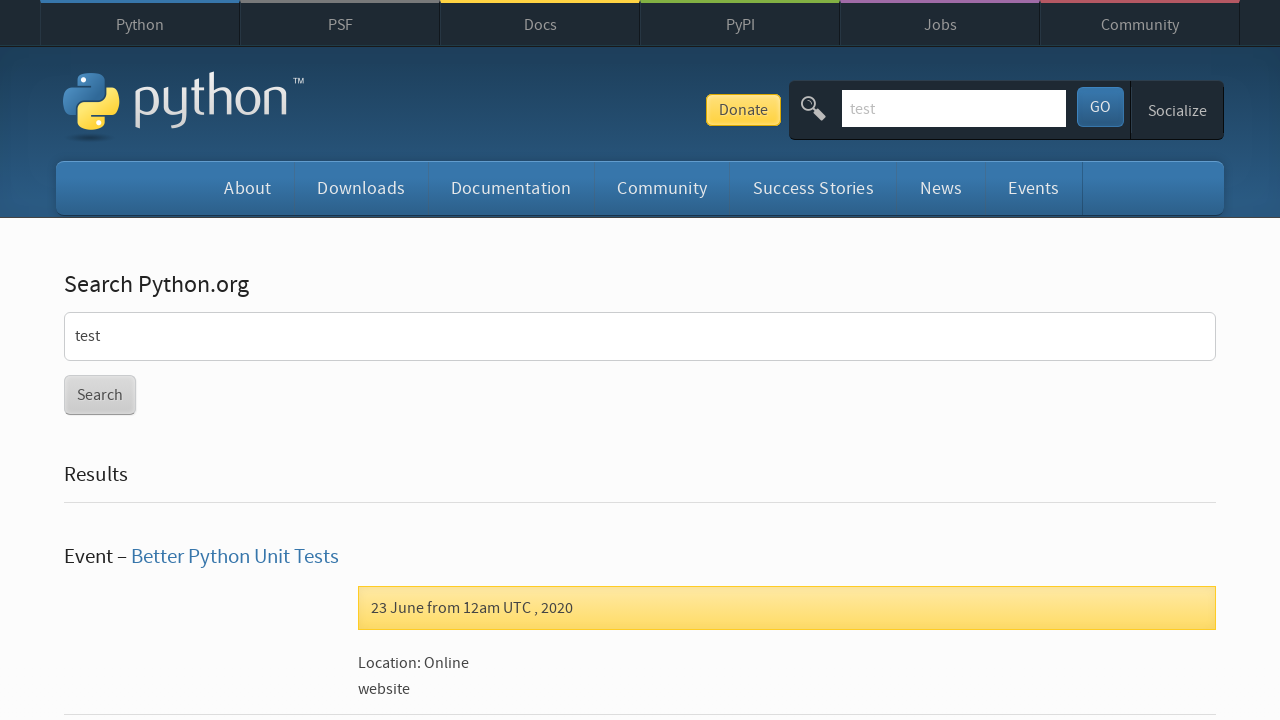

Search results loaded
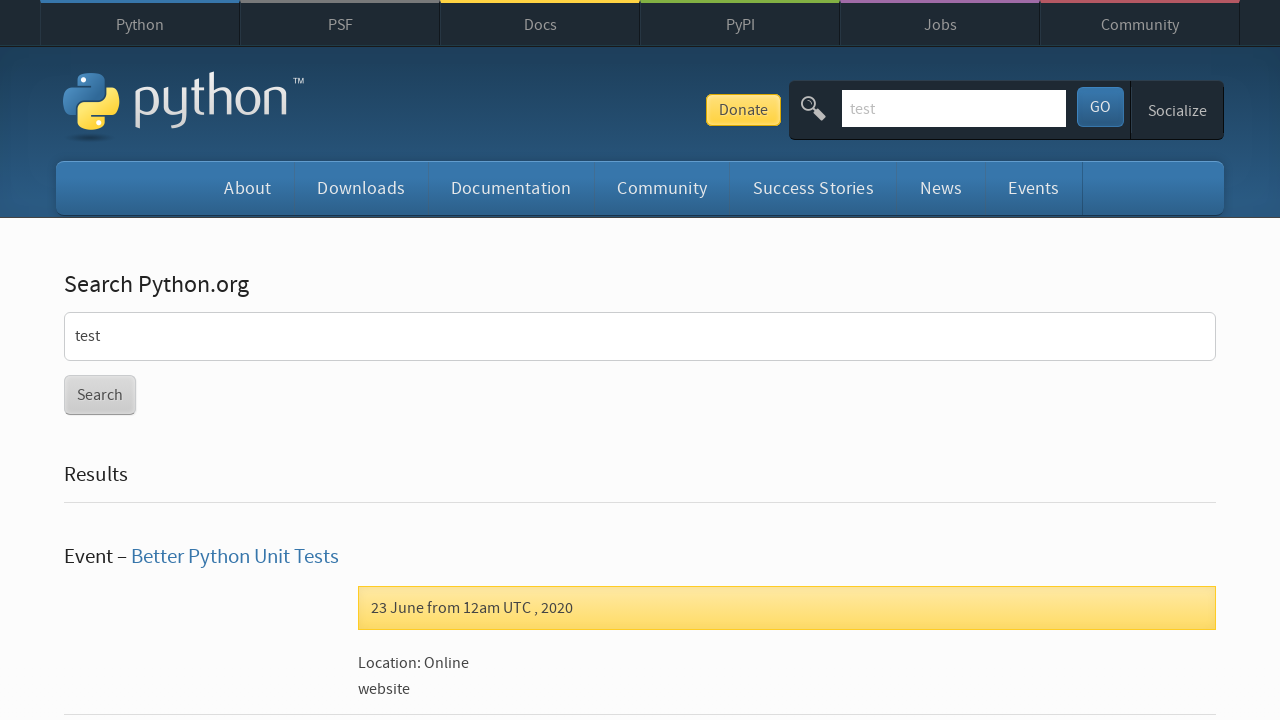

Clicked 'Bugs in Python 2.3.5' link at (151, 360) on text=Bugs in Python 2.3.5
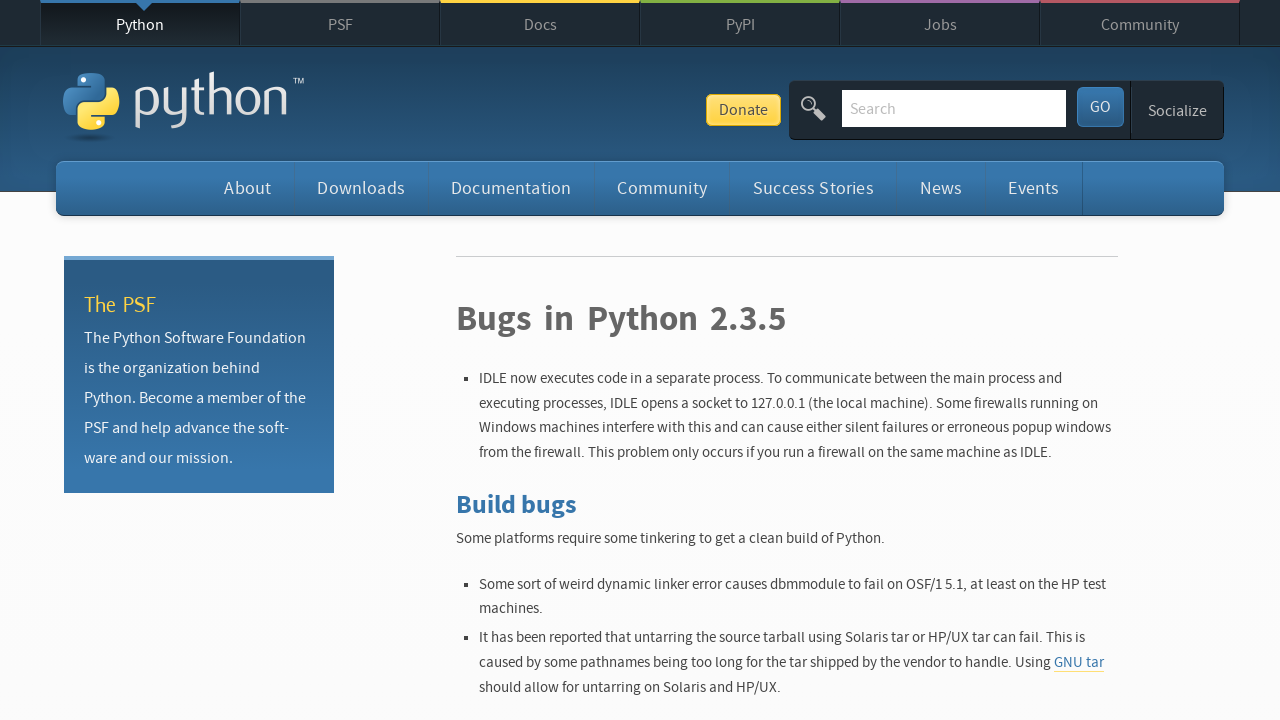

Bugs in Python 2.3.5 page loaded
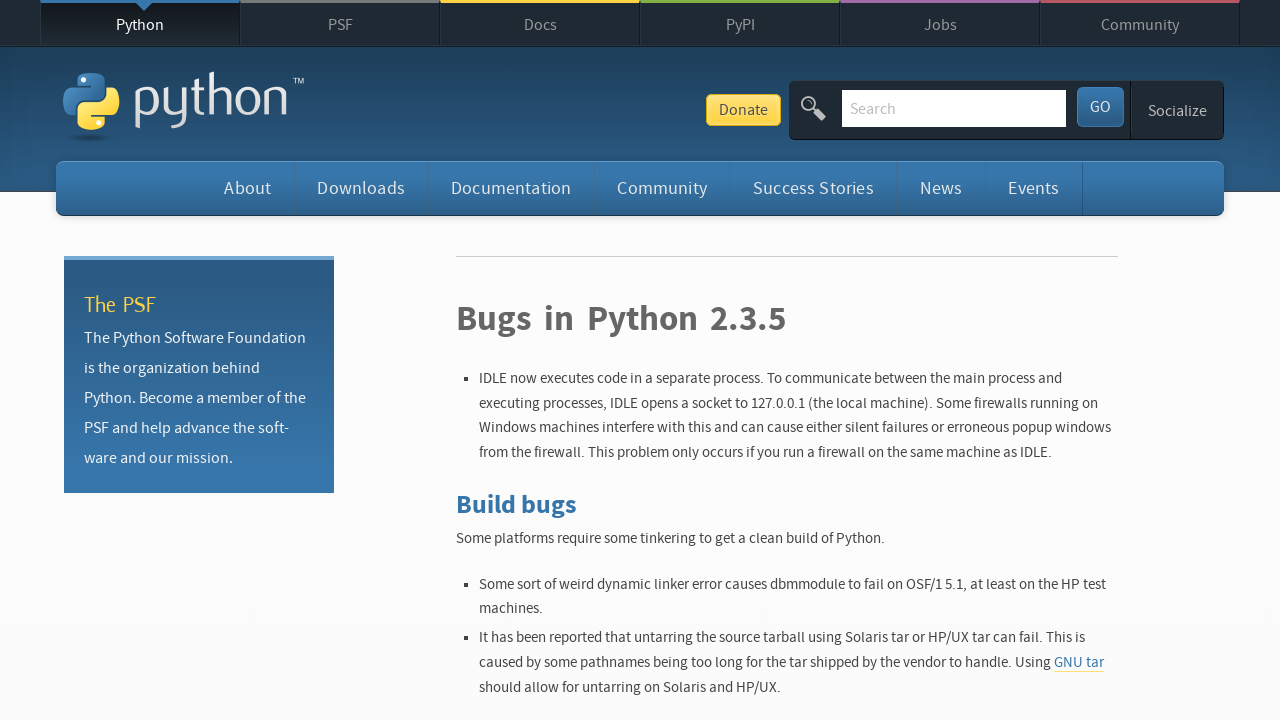

Clicked bug report link '777867' at (865, 360) on text=777867
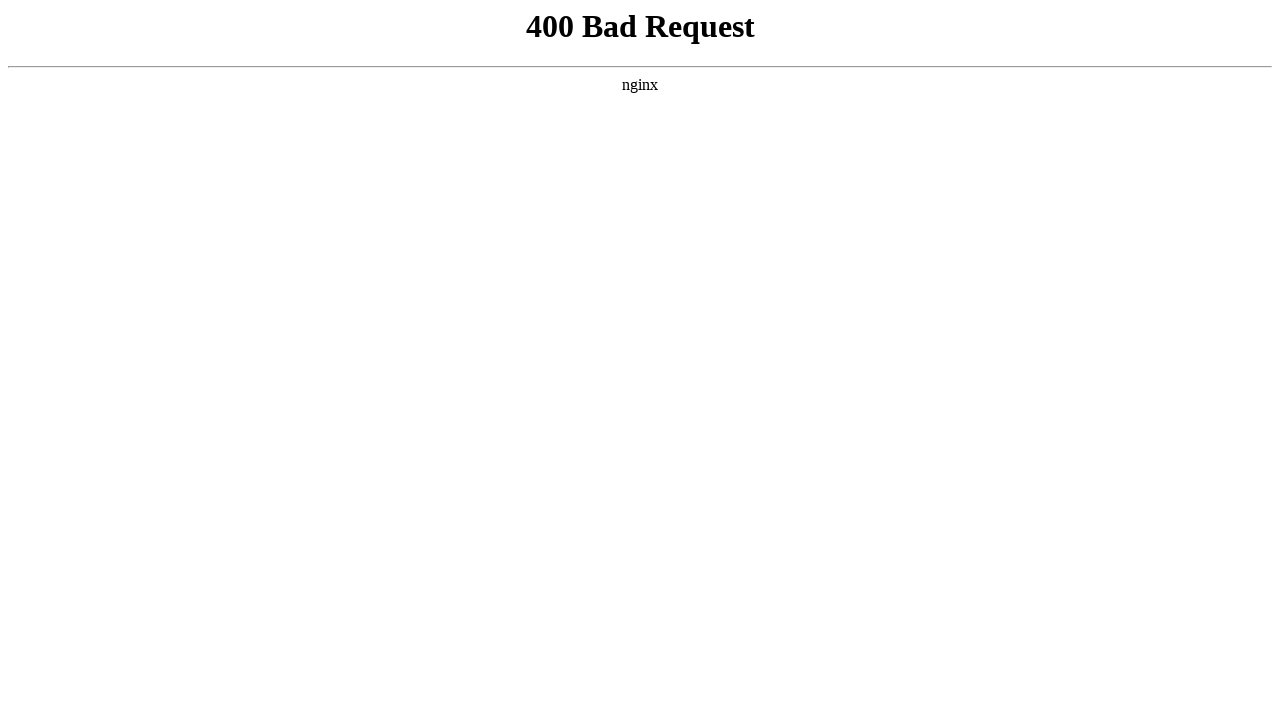

Navigated back (1st back)
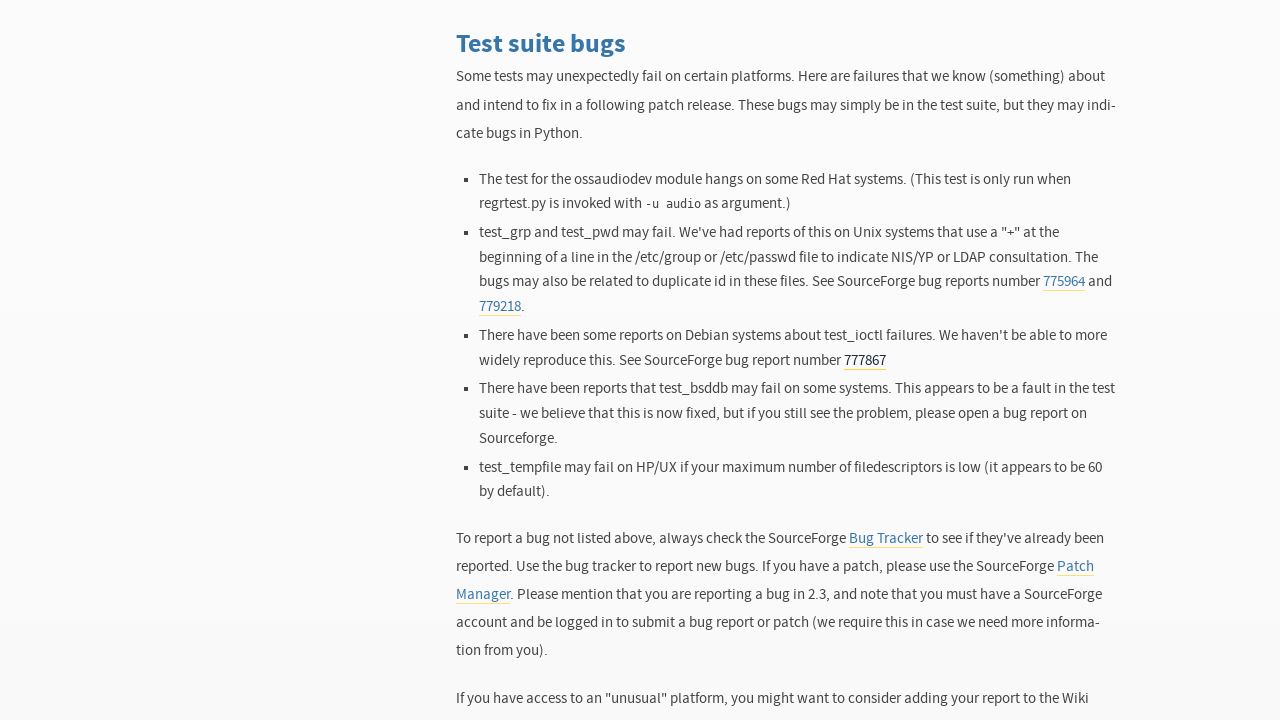

Navigated back (2nd back)
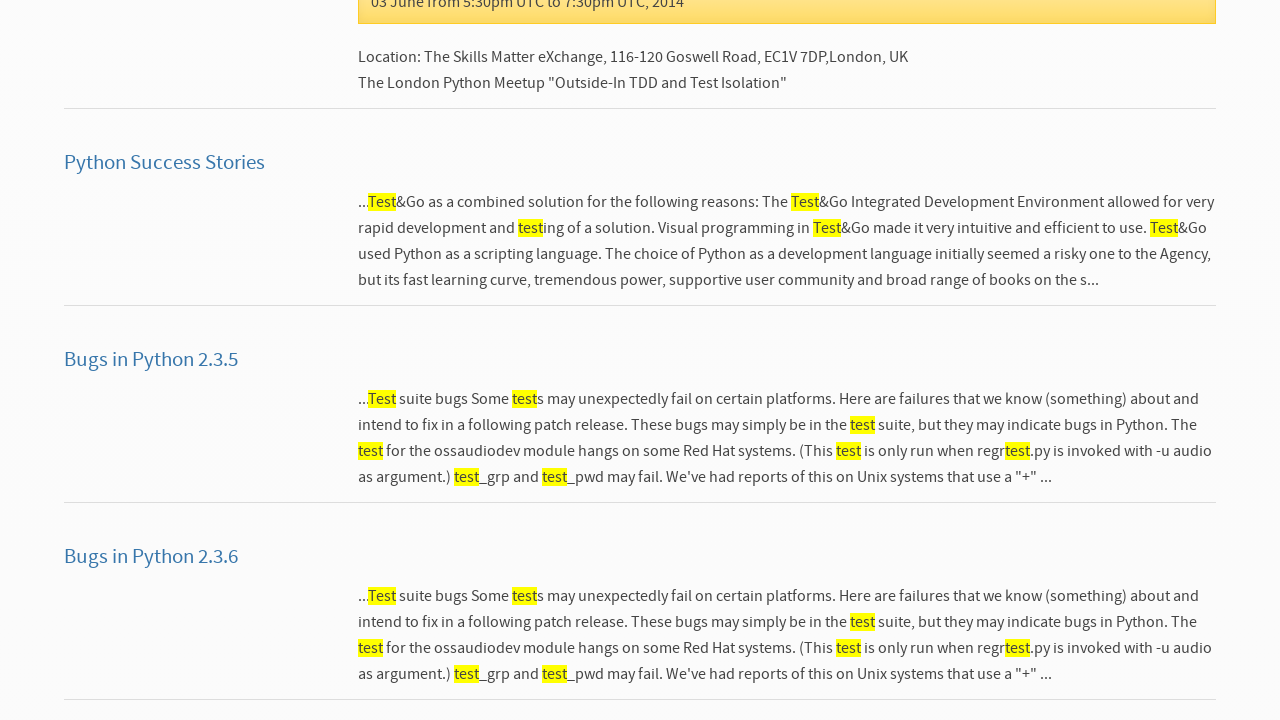

Navigated back (3rd back)
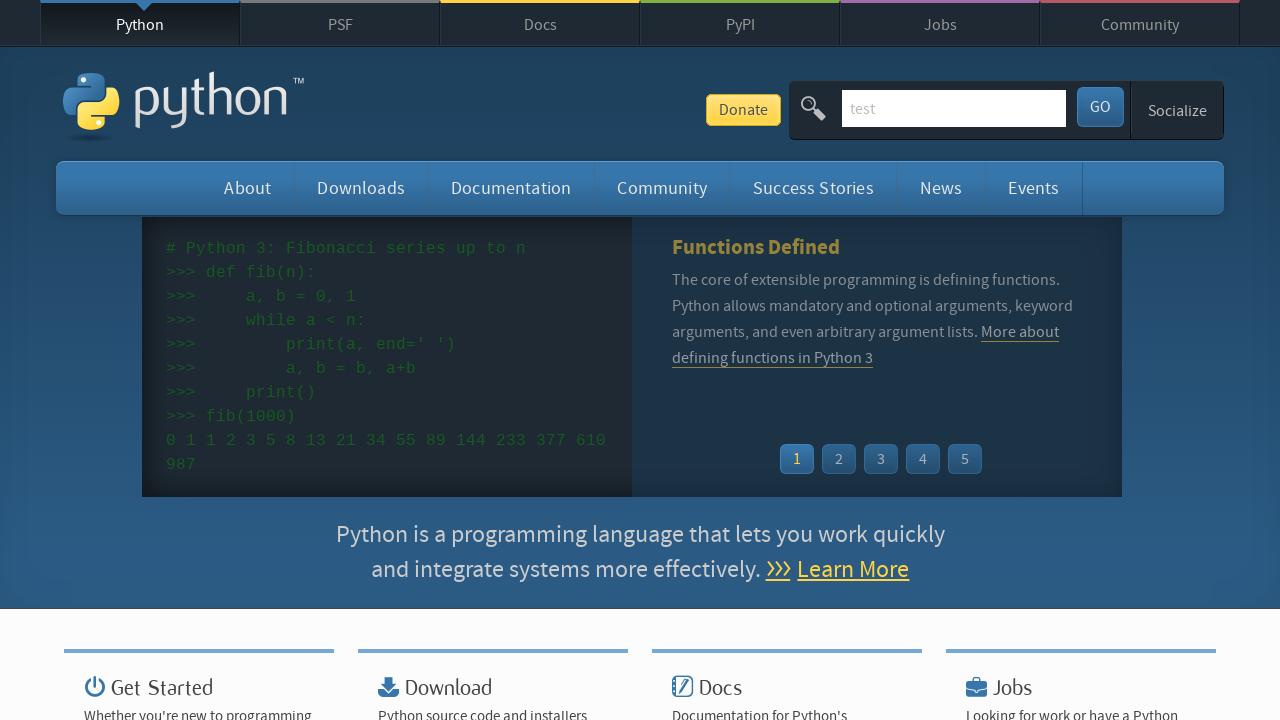

Navigated forward (1st forward)
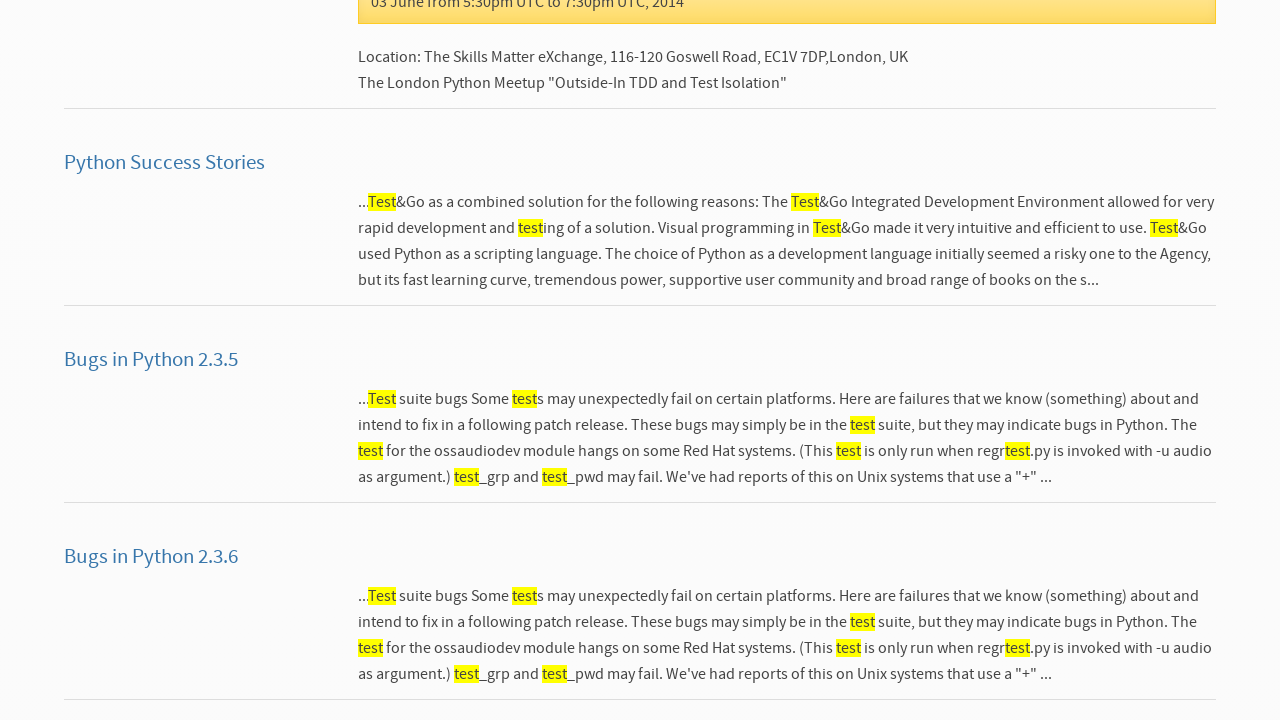

Navigated forward (2nd forward)
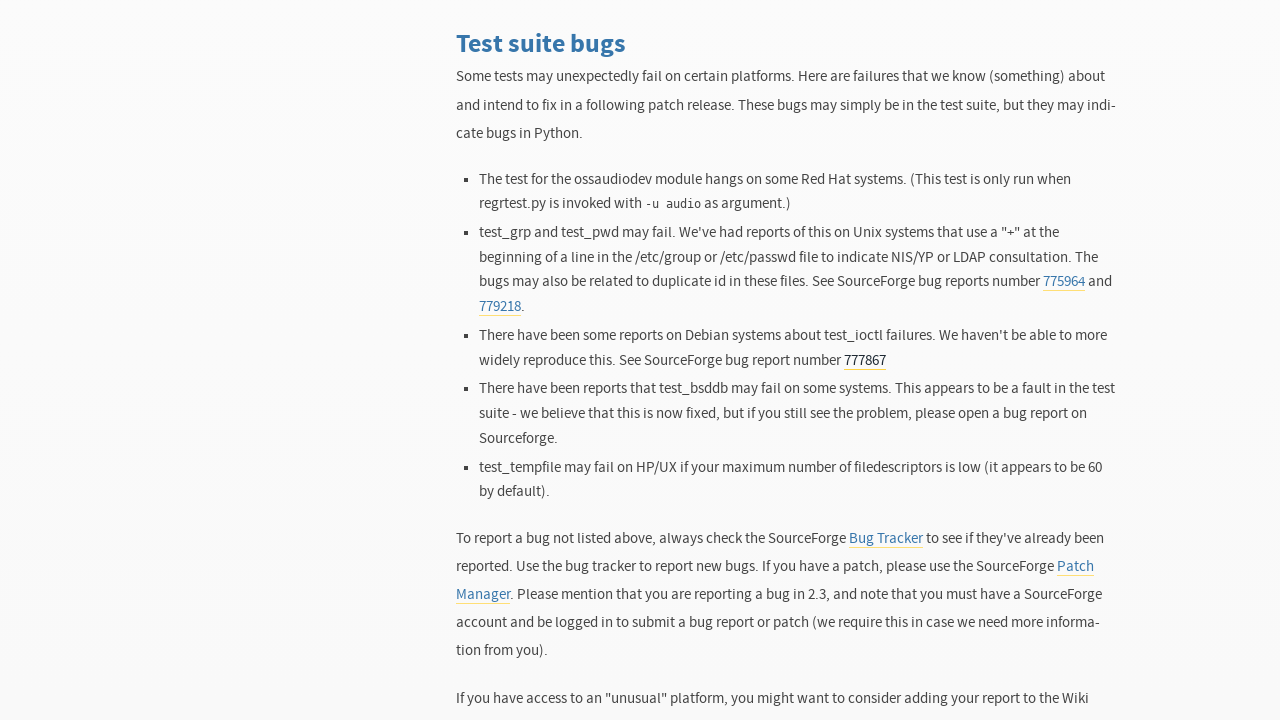

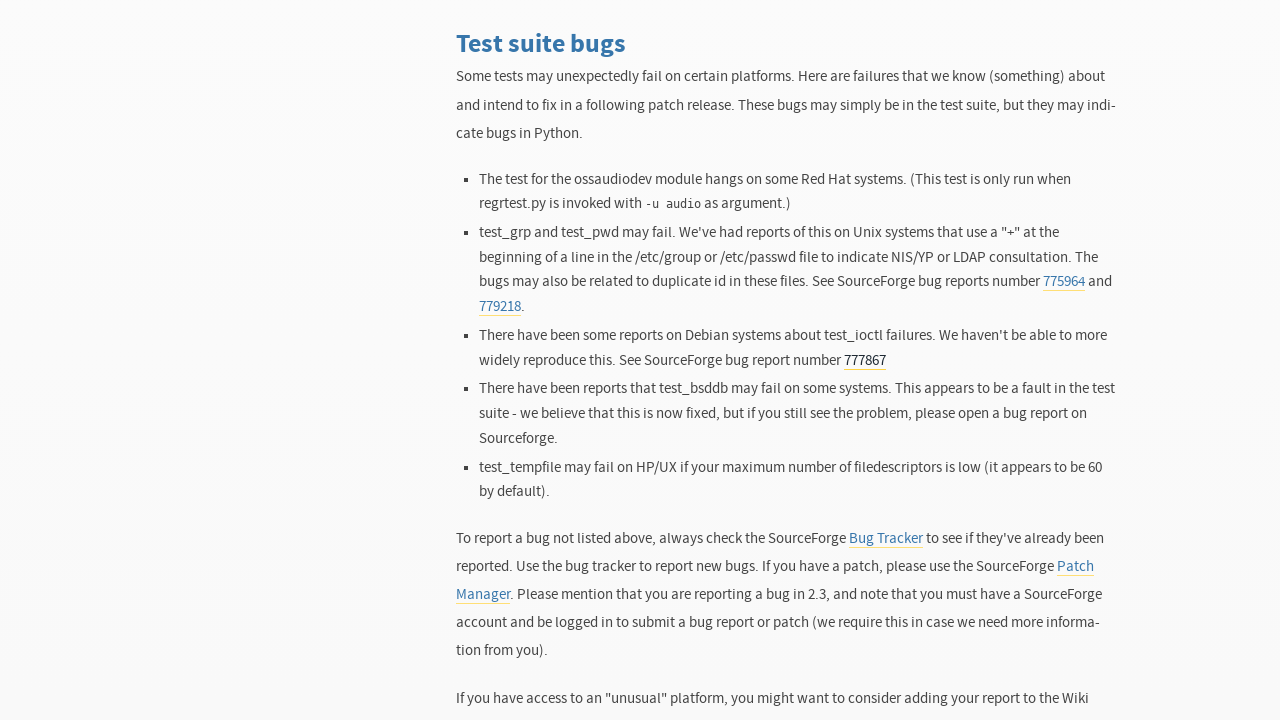